Tests the add/remove elements functionality by clicking Add Element button, verifying Delete button appears, clicking Delete, and verifying the page title remains visible

Starting URL: https://the-internet.herokuapp.com/add_remove_elements/

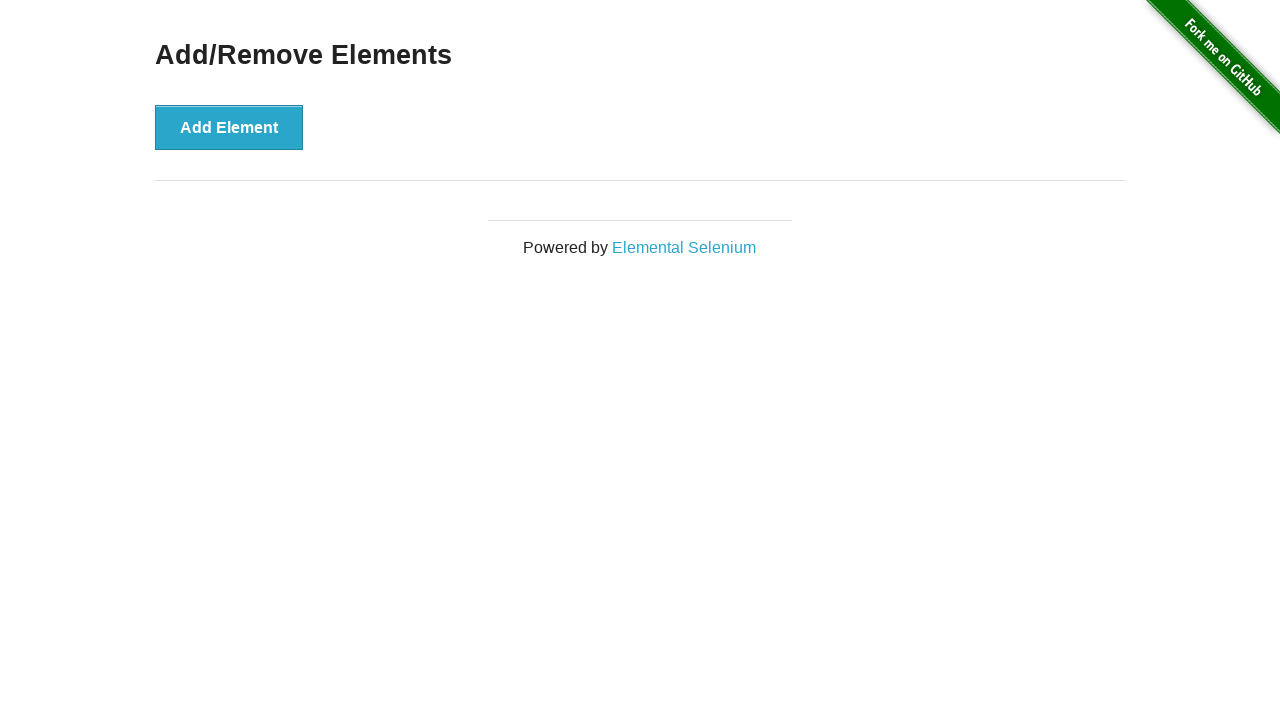

Clicked Add Element button at (229, 127) on text='Add Element'
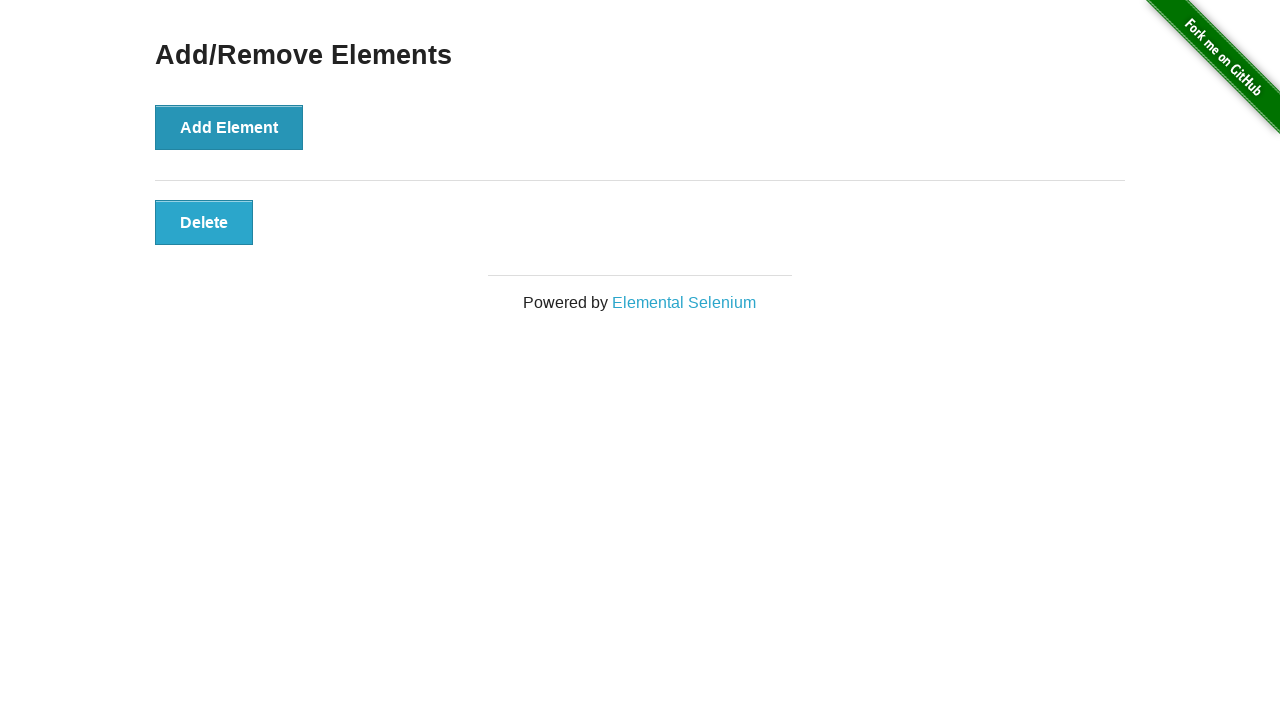

Located Delete button
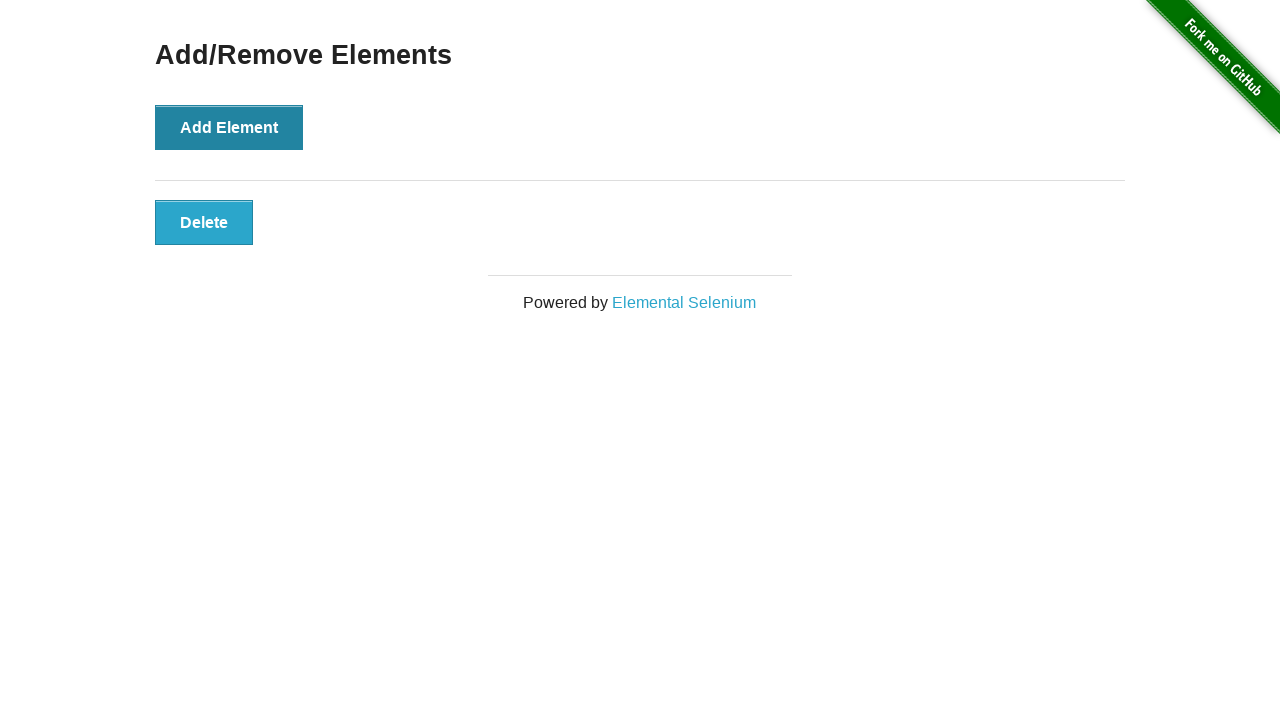

Verified Delete button is visible
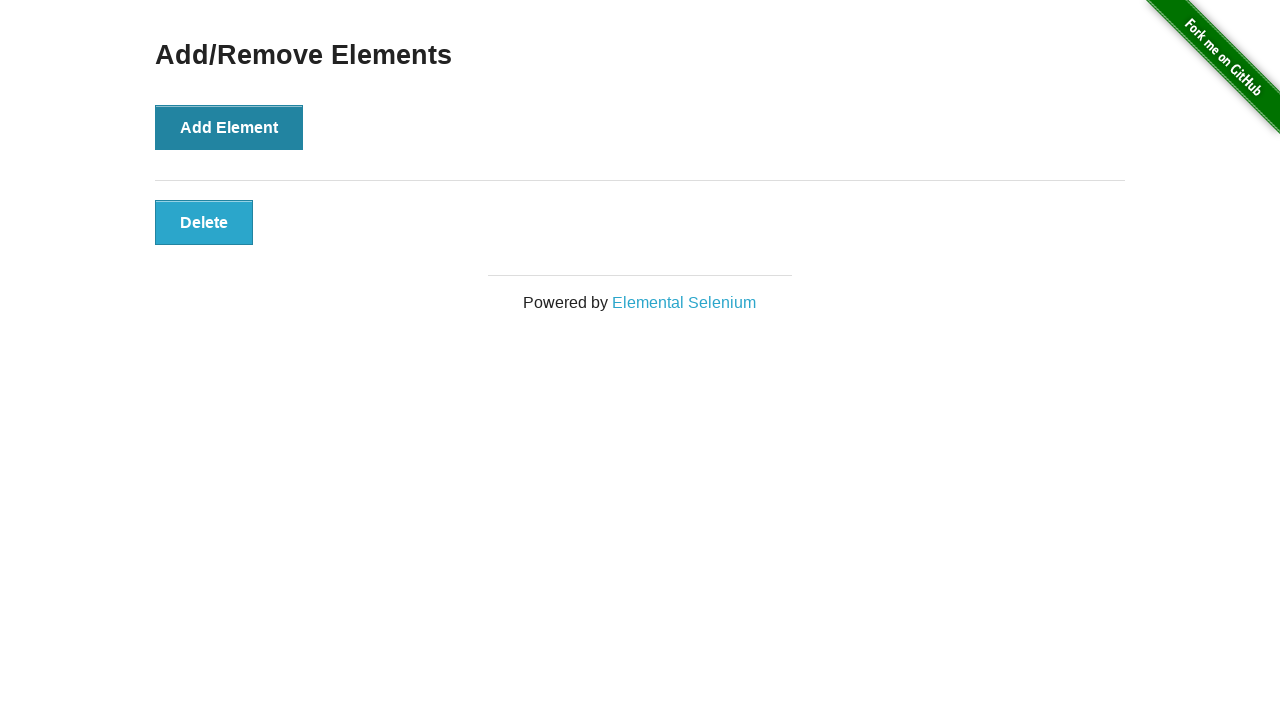

Clicked Delete button at (204, 222) on text='Delete'
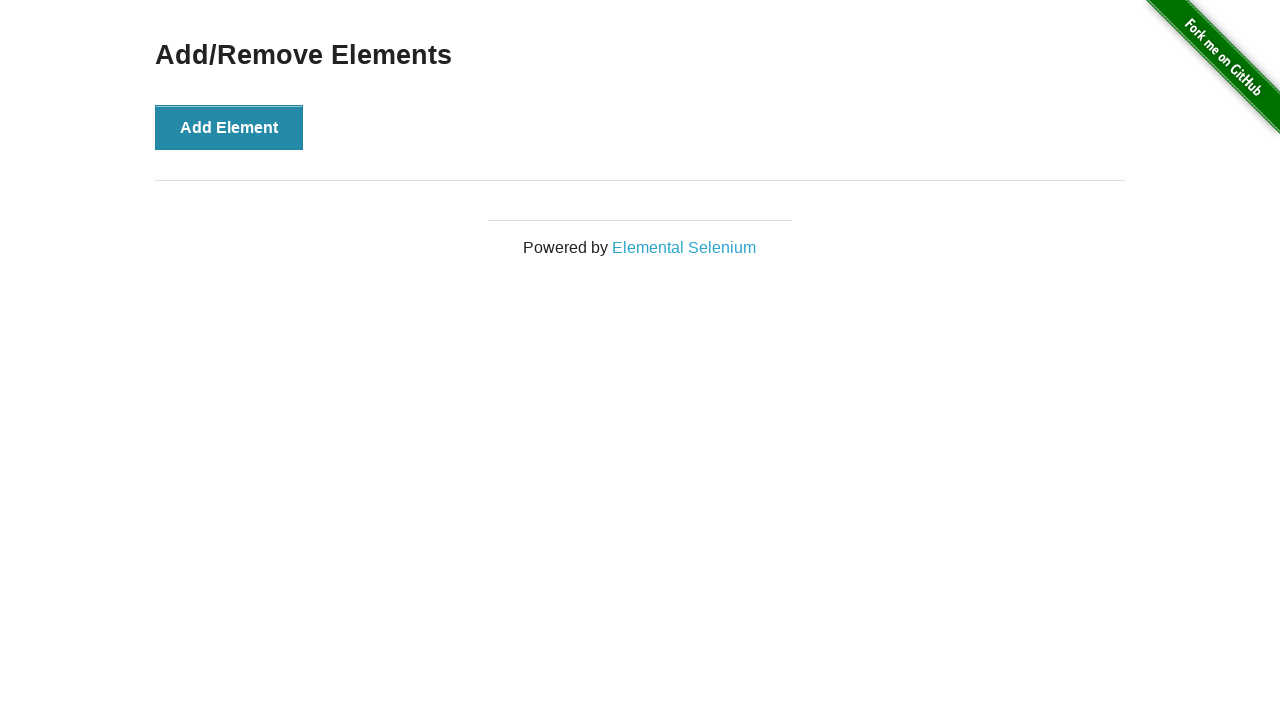

Located Add/Remove Elements heading
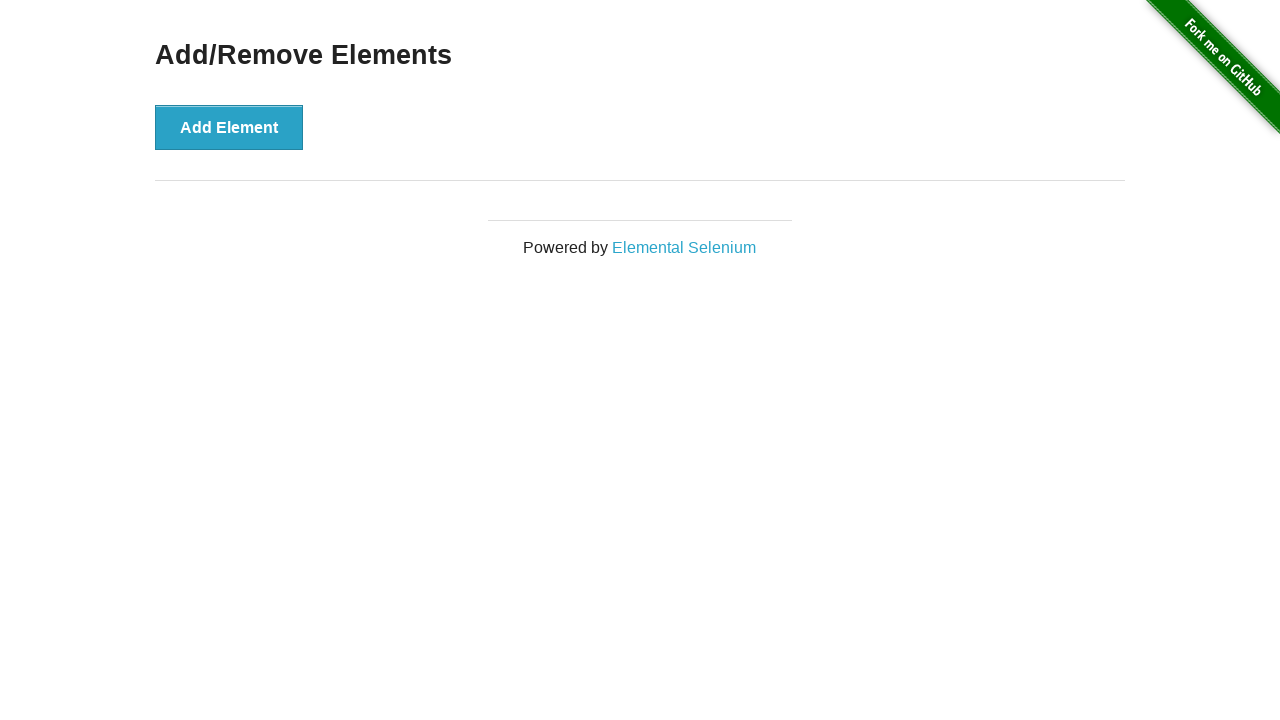

Verified Add/Remove Elements heading is visible
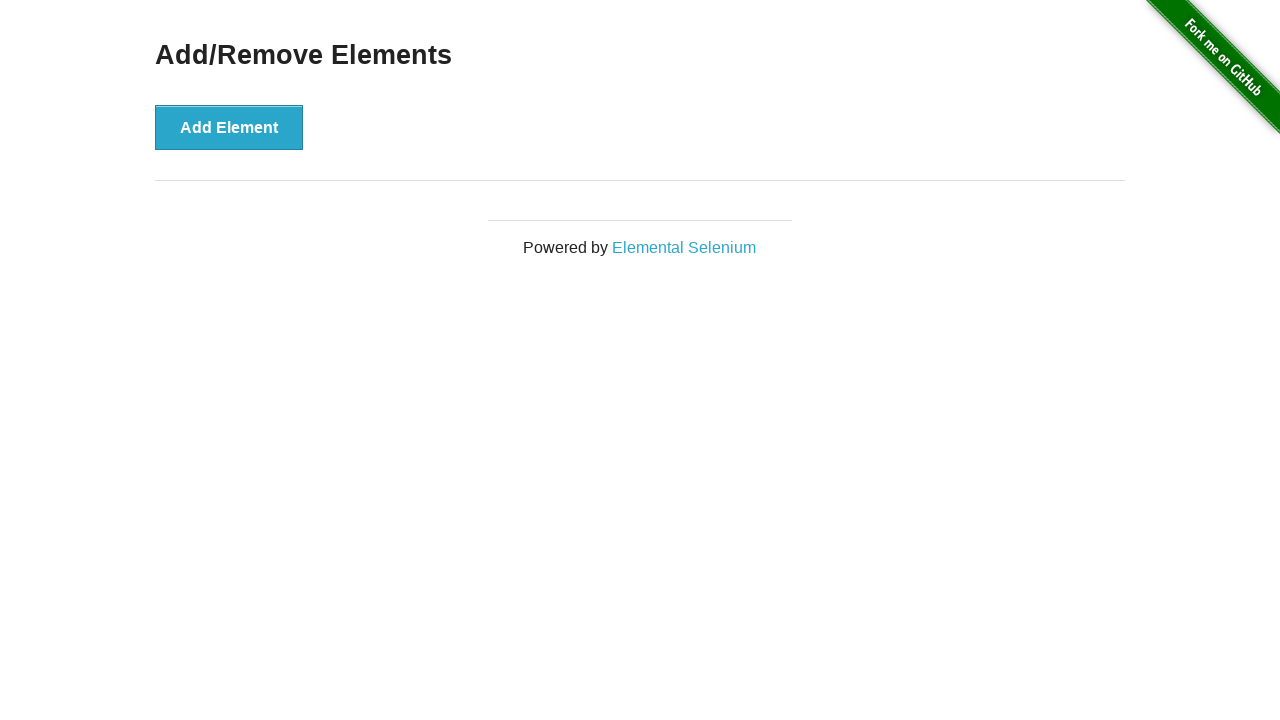

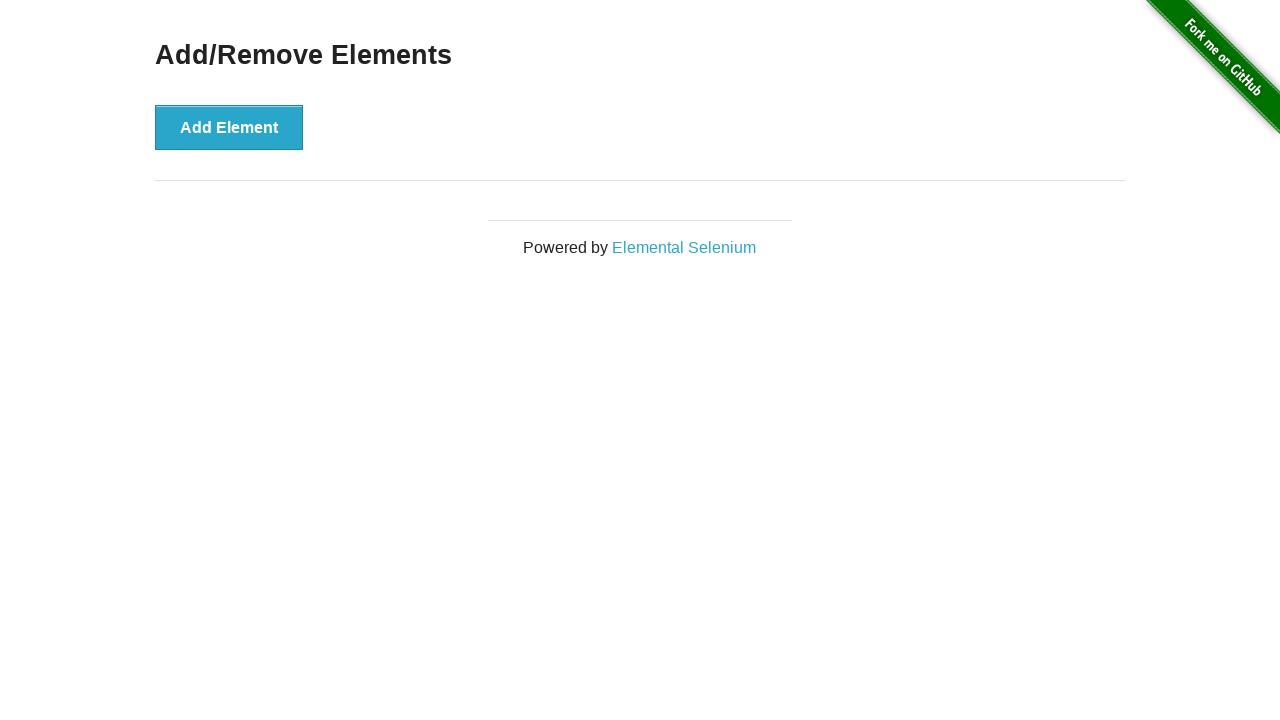